Navigates to the Rozetka Ukrainian e-commerce website homepage and verifies the page loads.

Starting URL: https://rozetka.com.ua/ua/

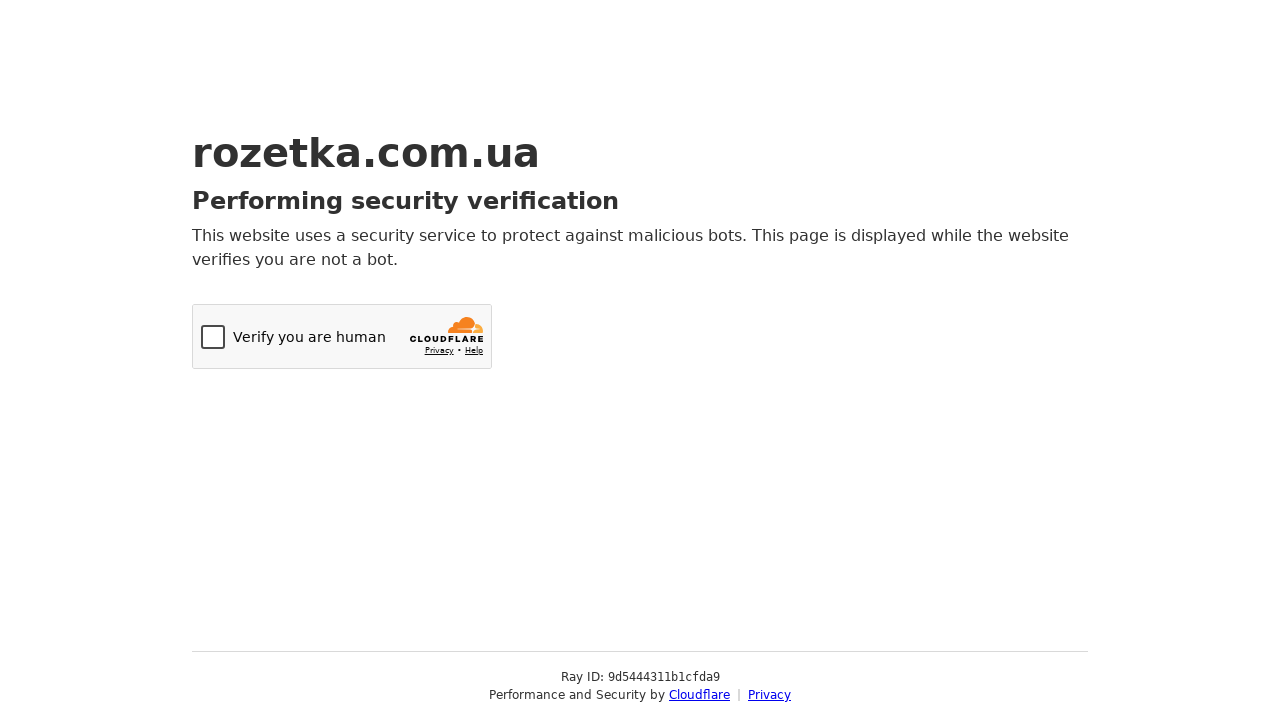

Navigated to Rozetka Ukrainian e-commerce website homepage
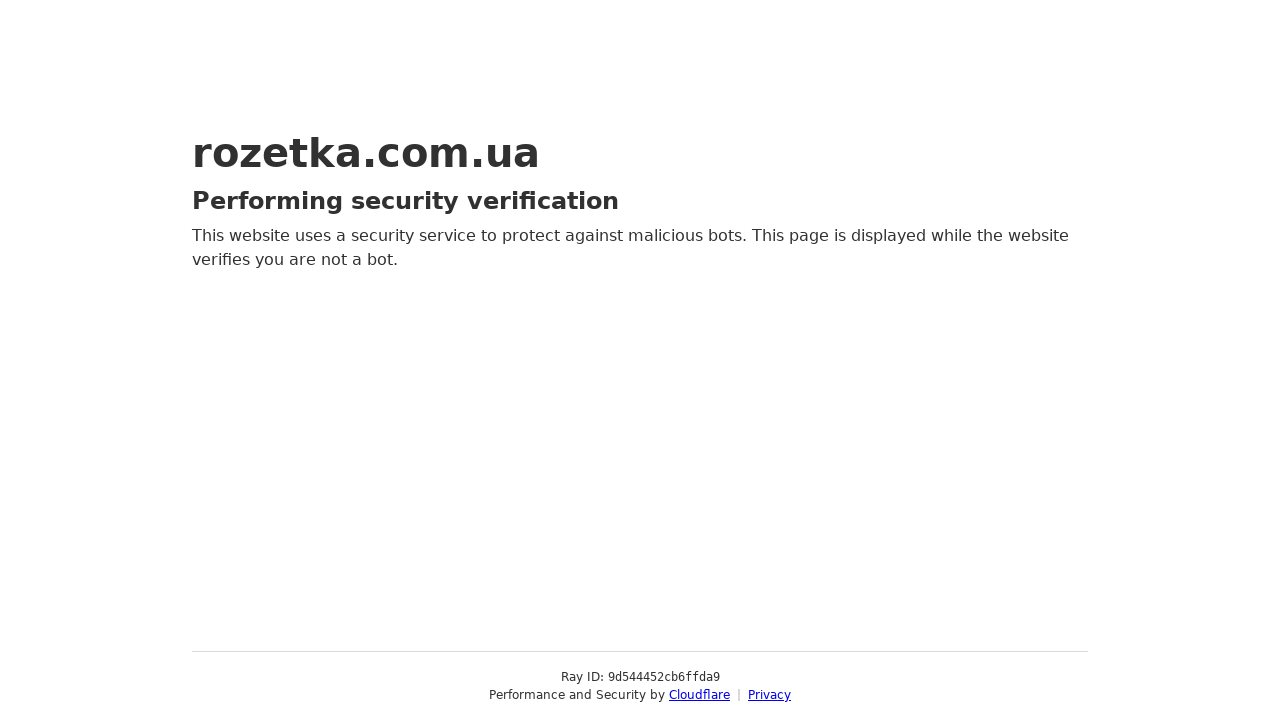

Page DOM content loaded
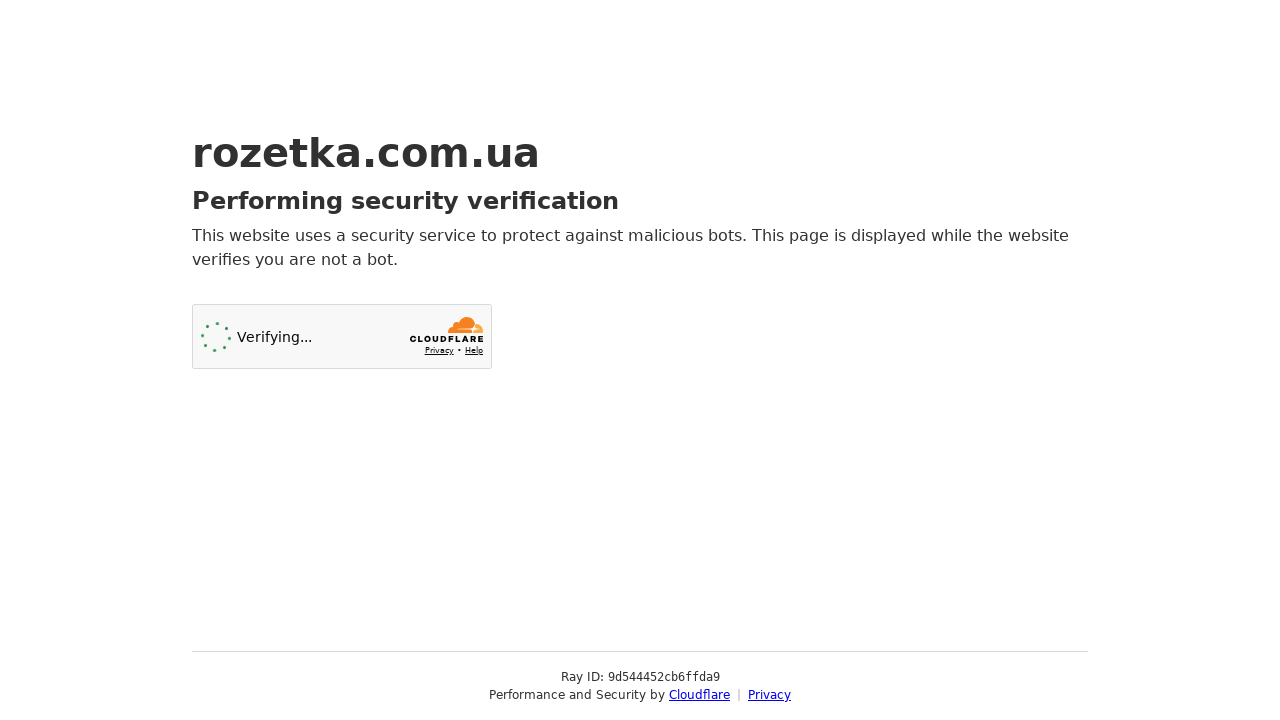

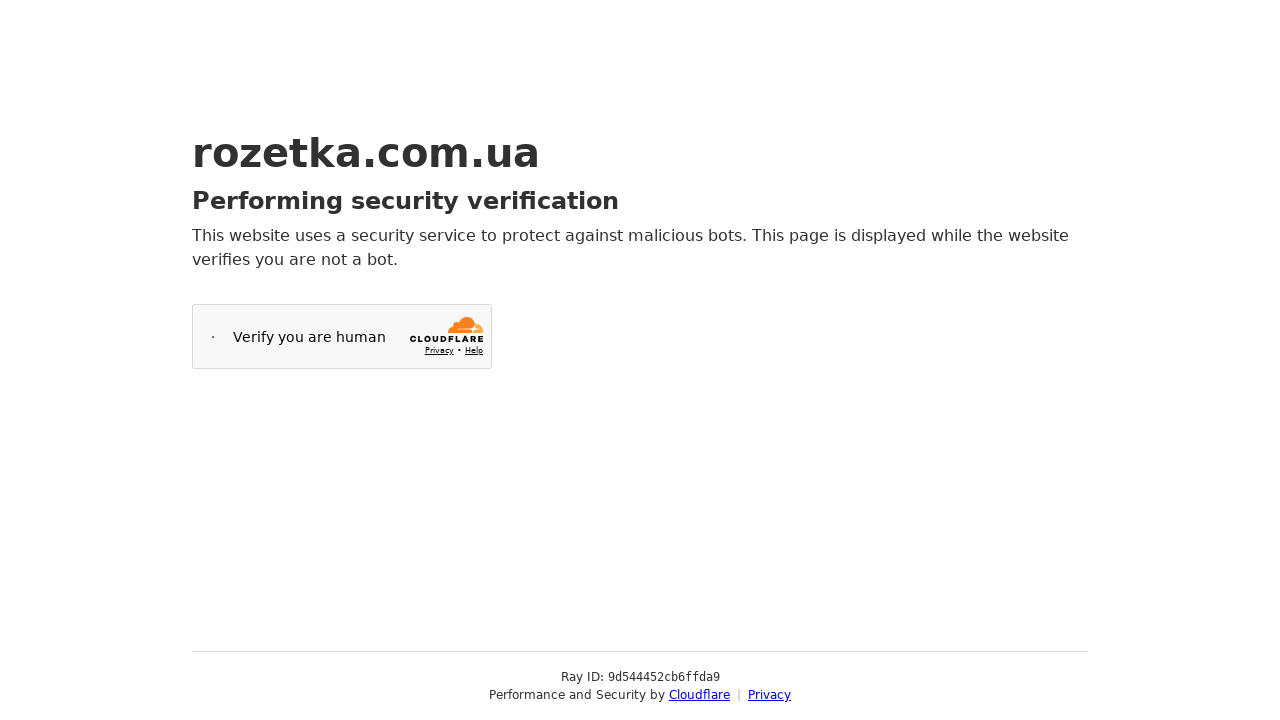